Tests opting out of A/B tests by adding an opt-out cookie after visiting the page, then refreshing to verify the opt-out takes effect.

Starting URL: http://the-internet.herokuapp.com/abtest

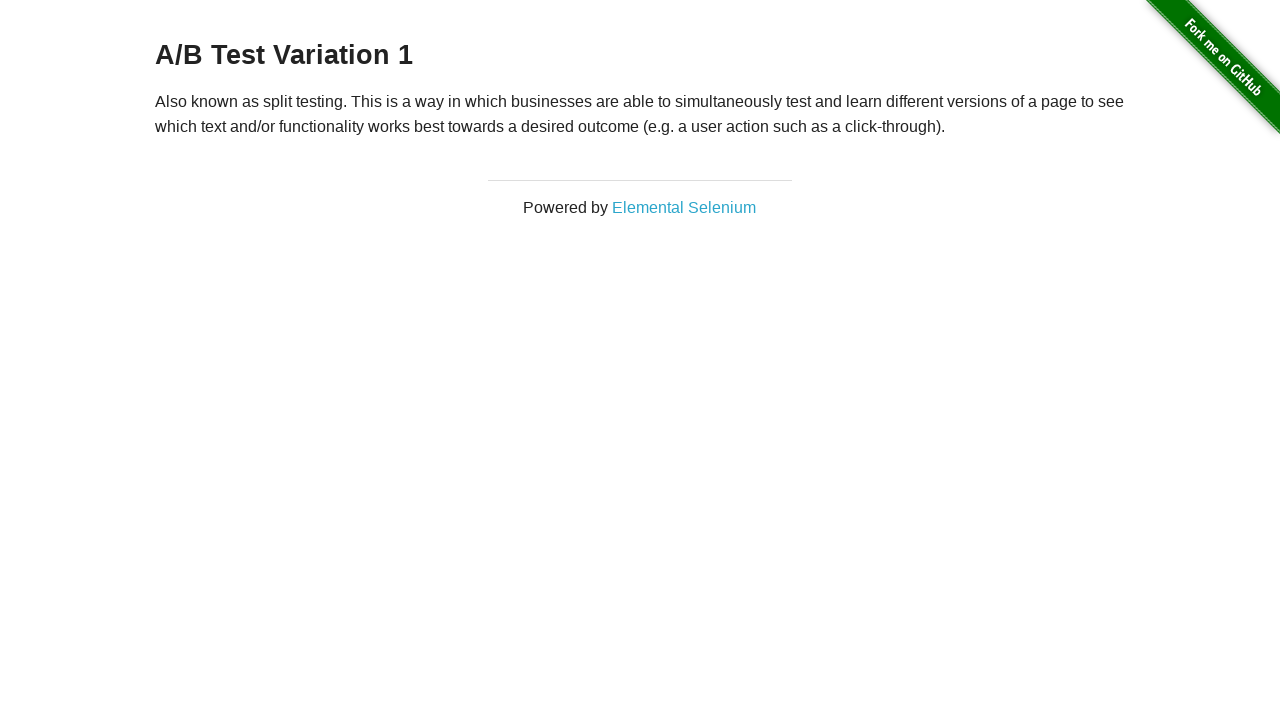

Located h3 heading element
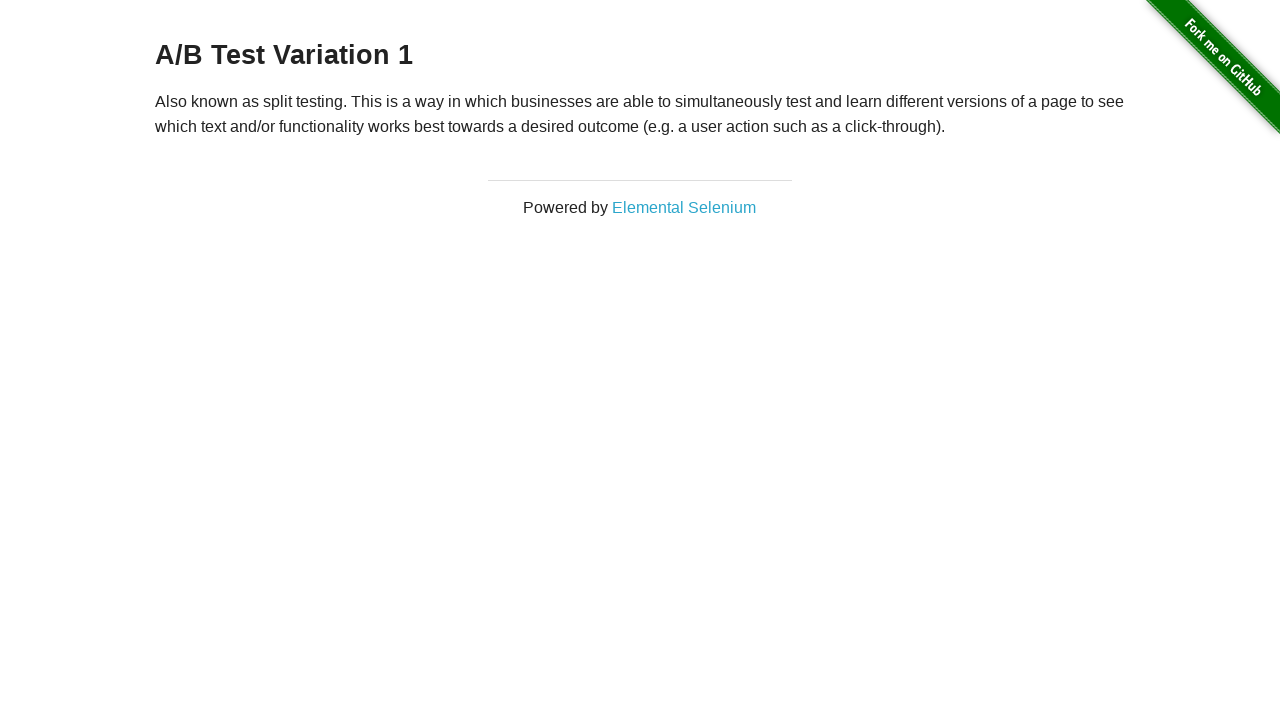

Retrieved h3 heading text content
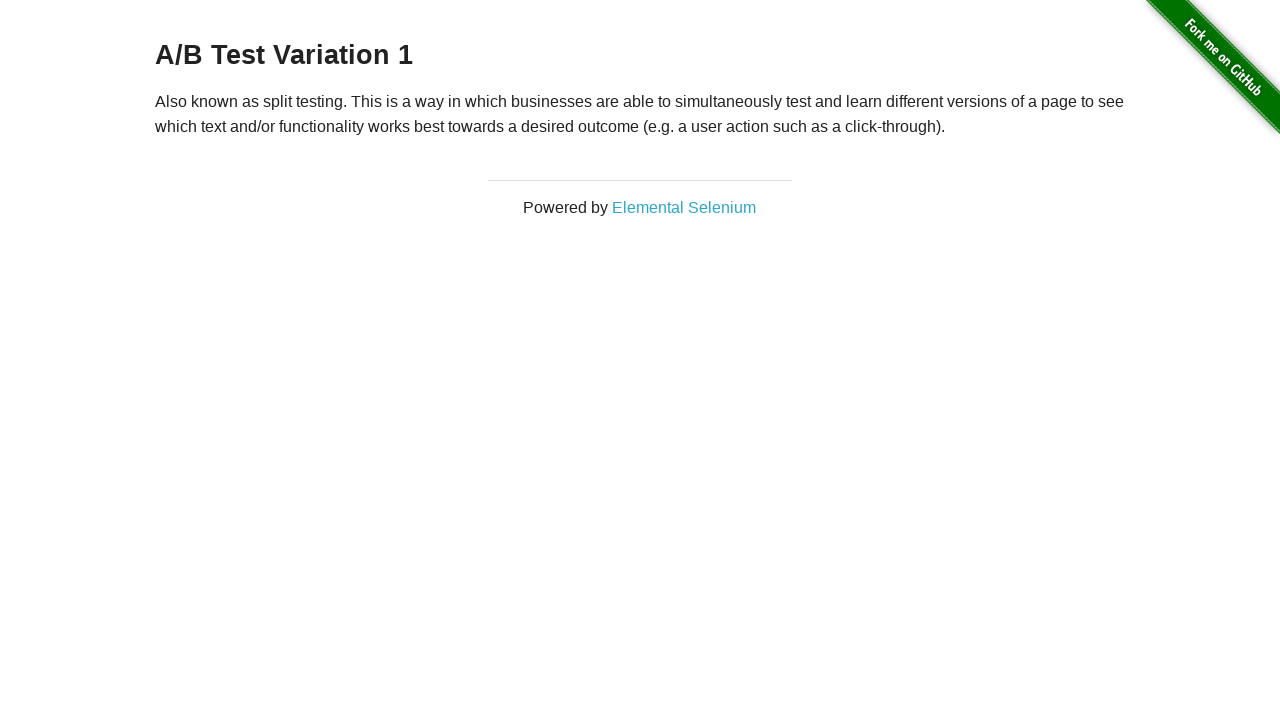

Verified page displays 'A/B Test' heading - user is in A/B test group
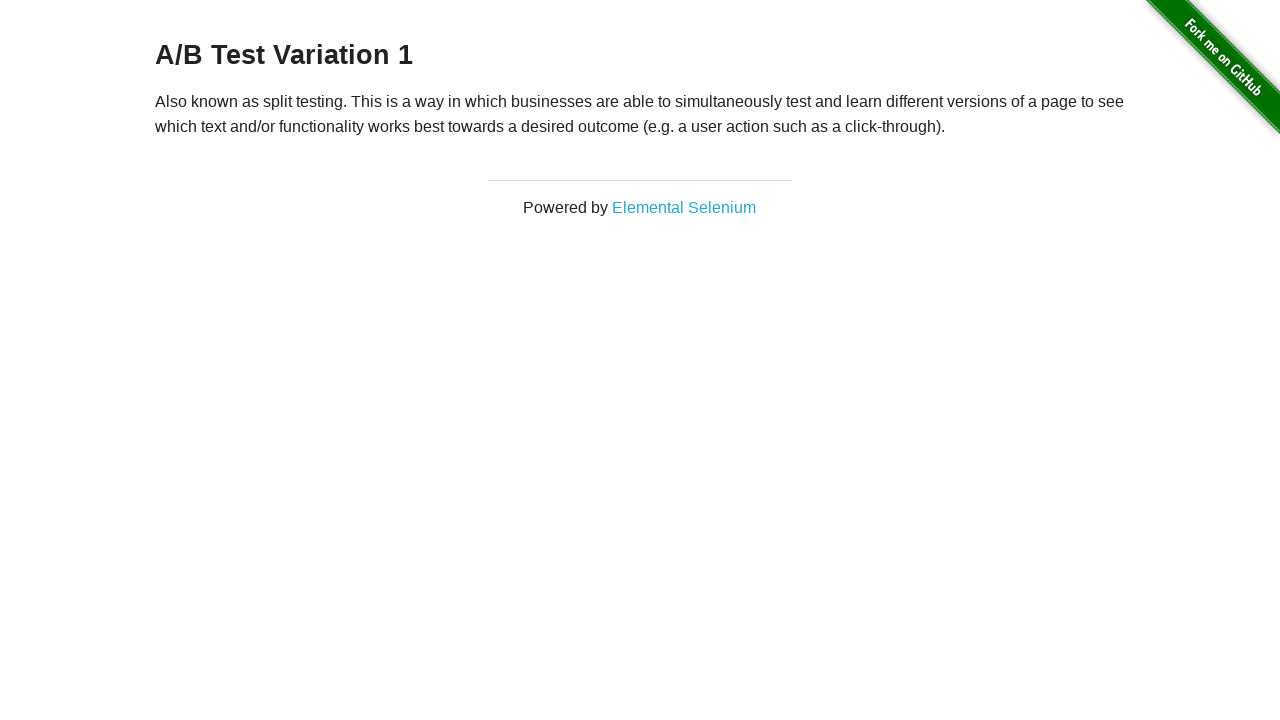

Added optimizelyOptOut cookie with value 'true'
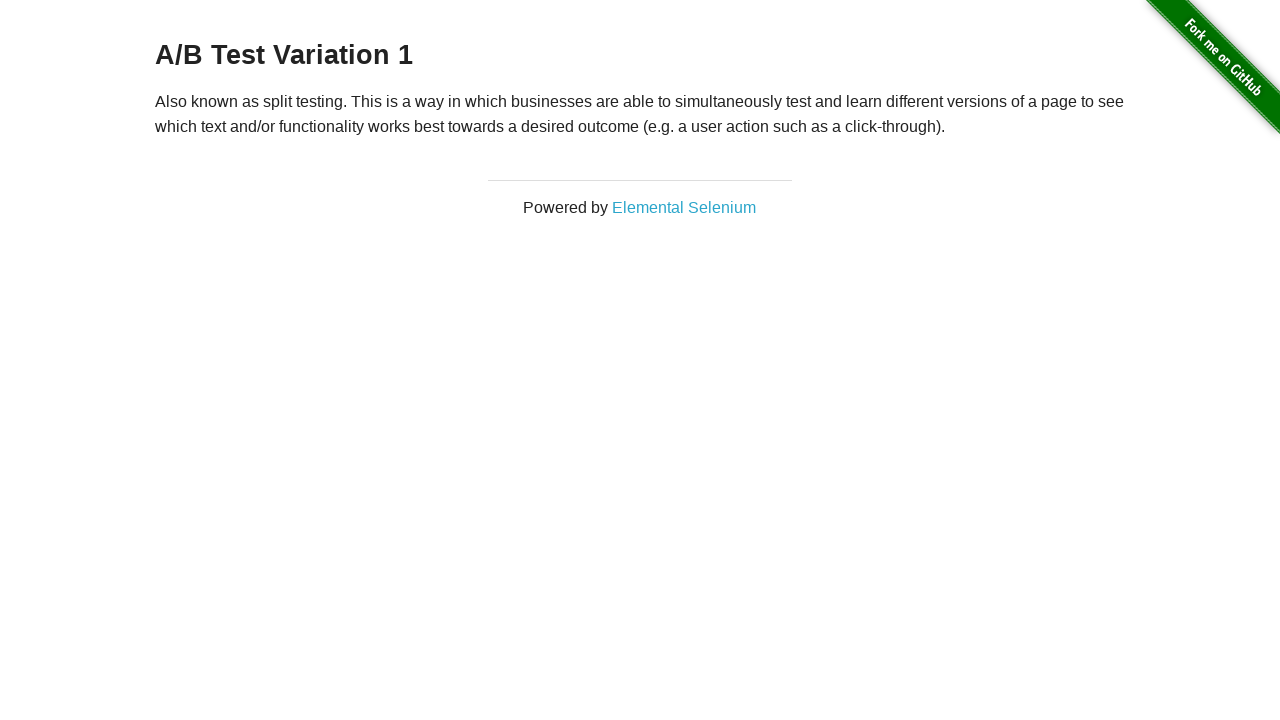

Reloaded page to apply opt-out cookie
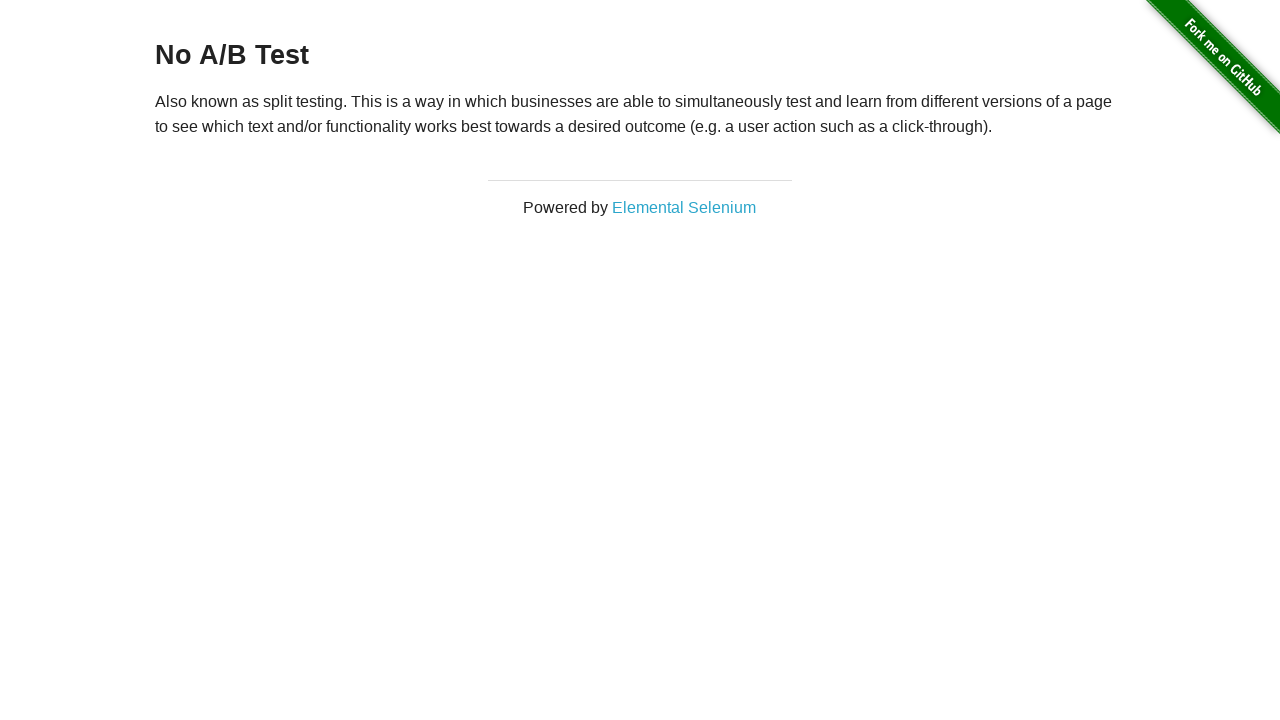

Retrieved h3 heading text content after page reload
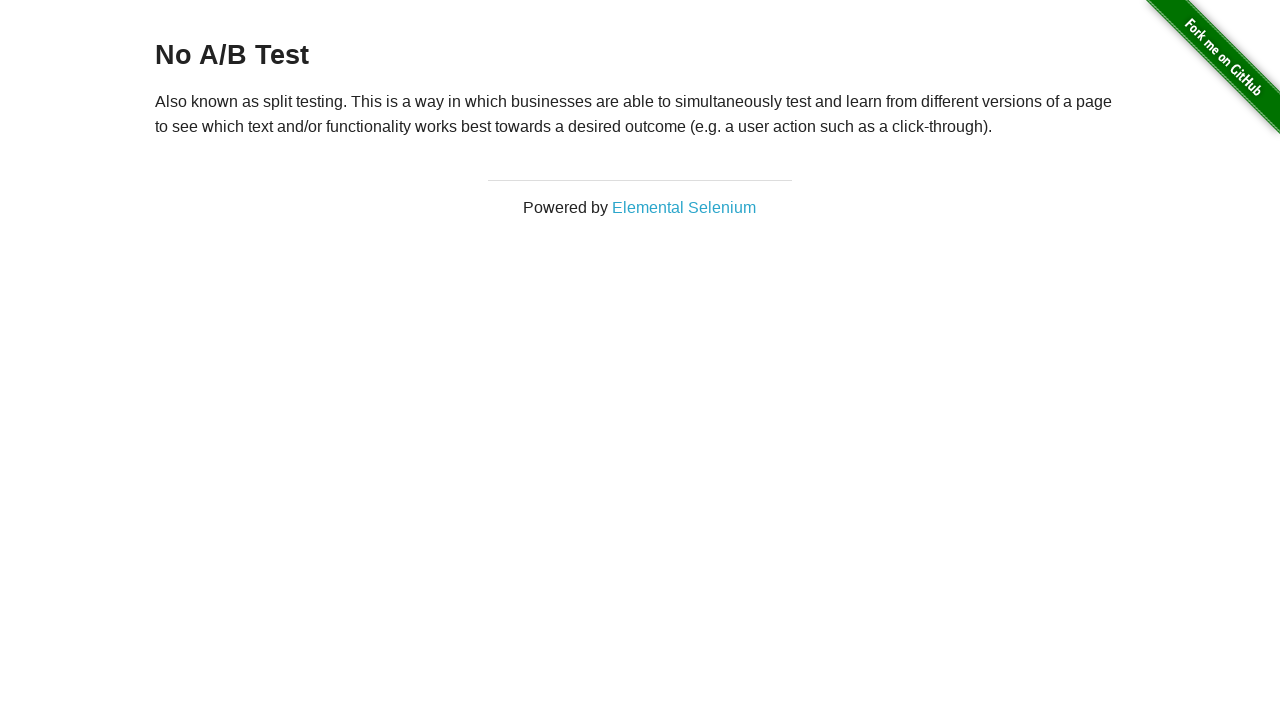

Verified page displays 'No A/B Test' heading - opt-out cookie is effective
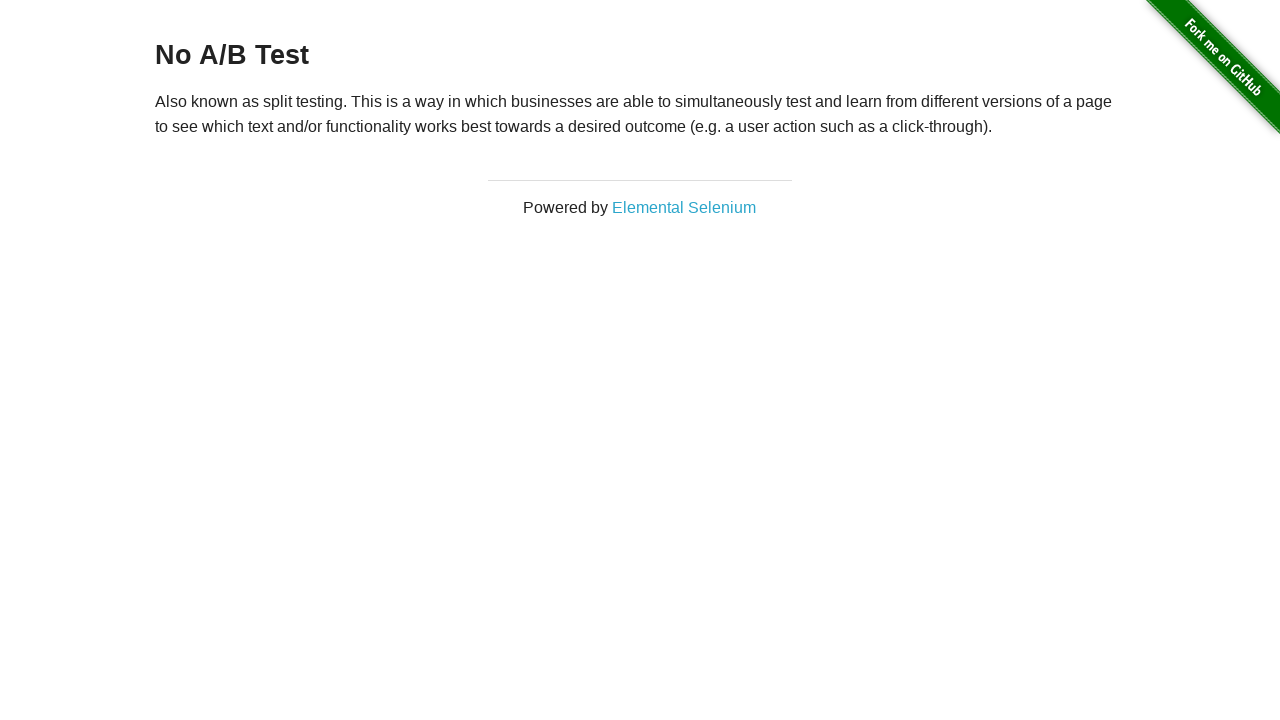

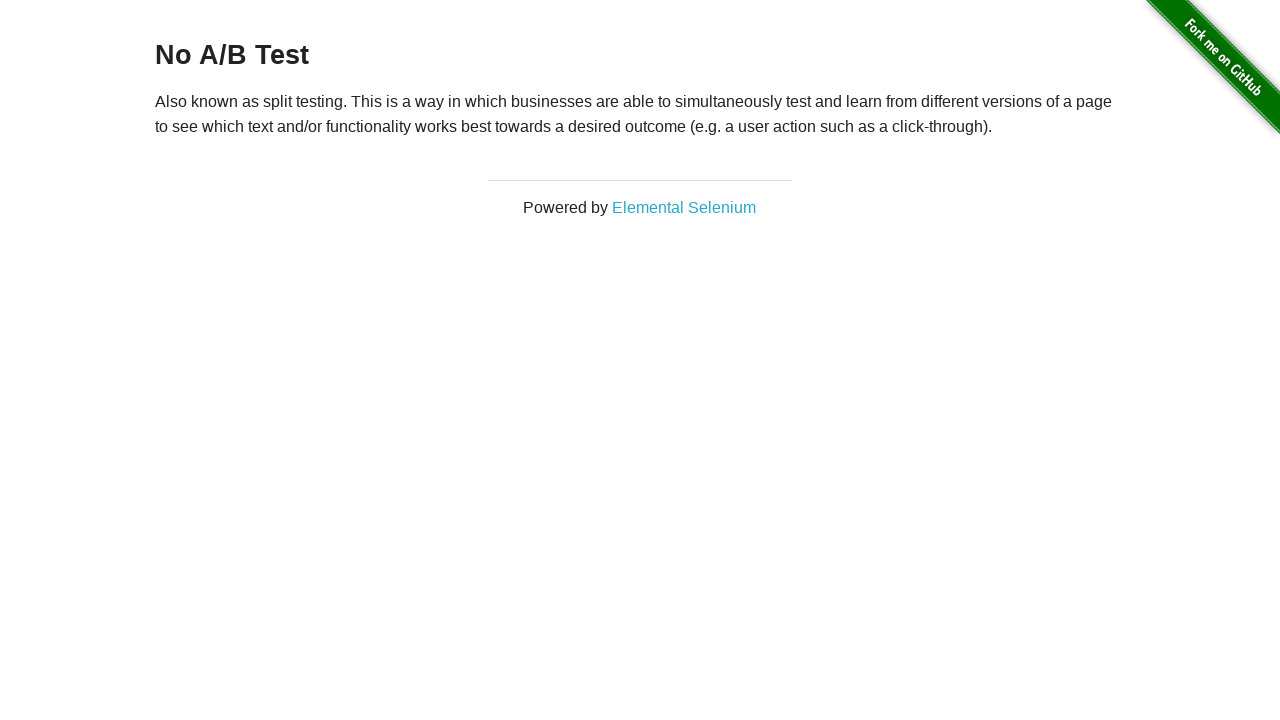